Tests clicking a prompt button, entering text in the prompt dialog, and verifying the entered text is displayed

Starting URL: https://demoqa.com/alerts

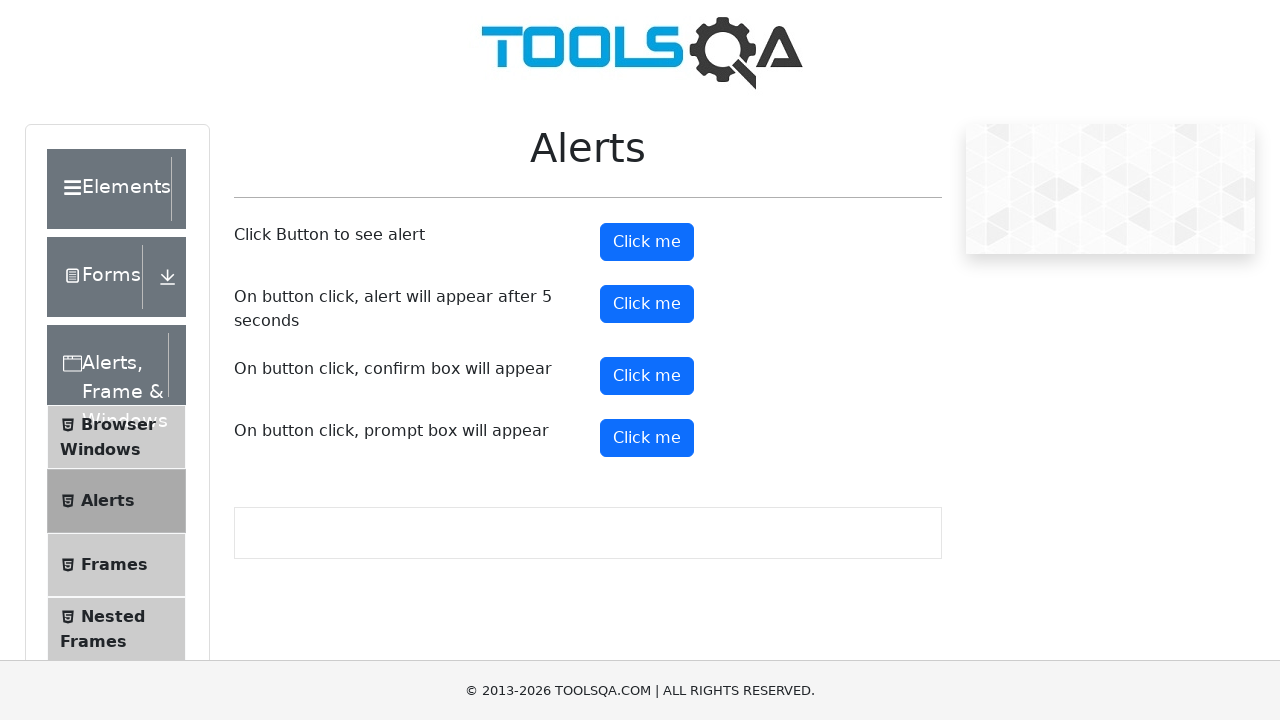

Set up dialog handler to accept prompts with test text
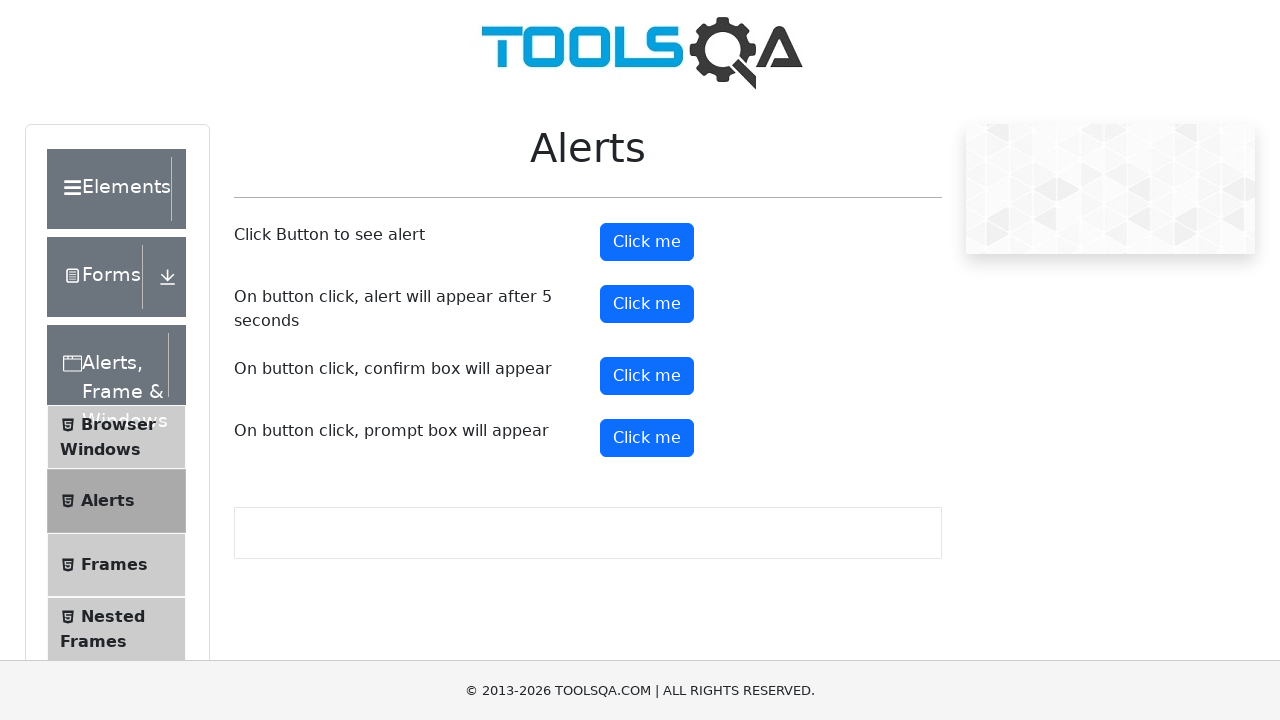

Prompt button is now visible
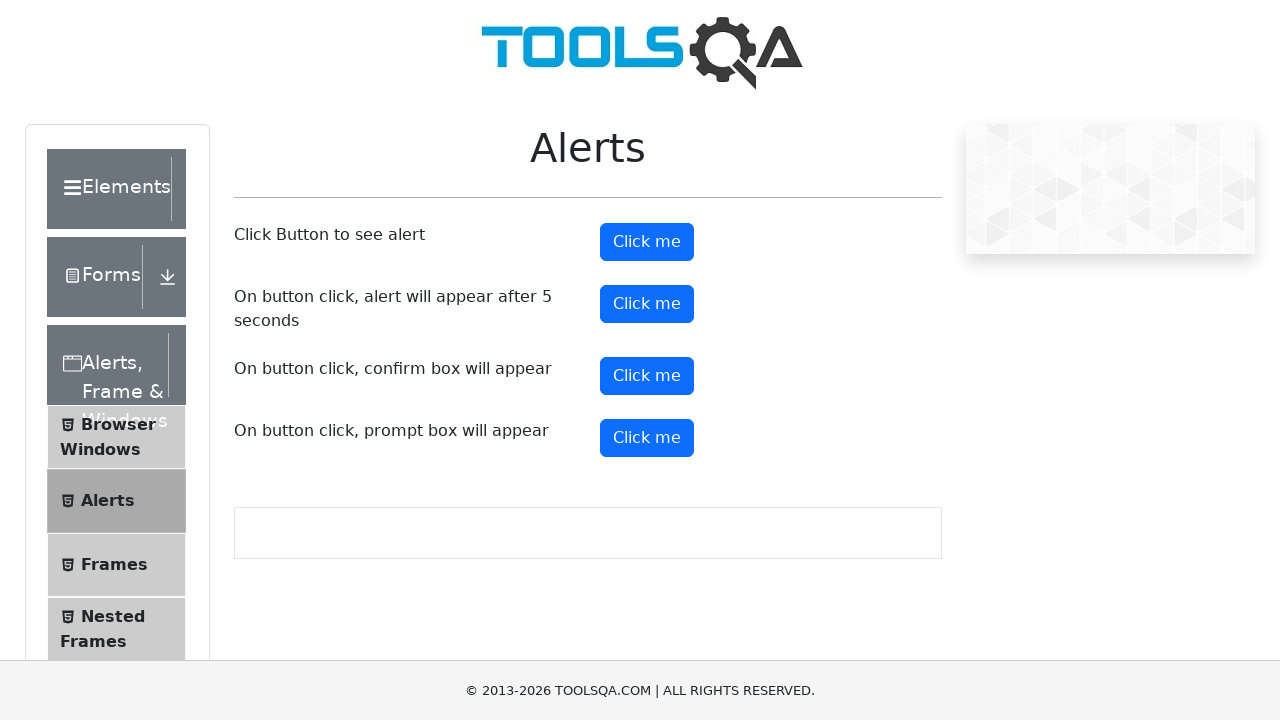

Clicked the prompt button to open dialog at (647, 438) on #promtButton
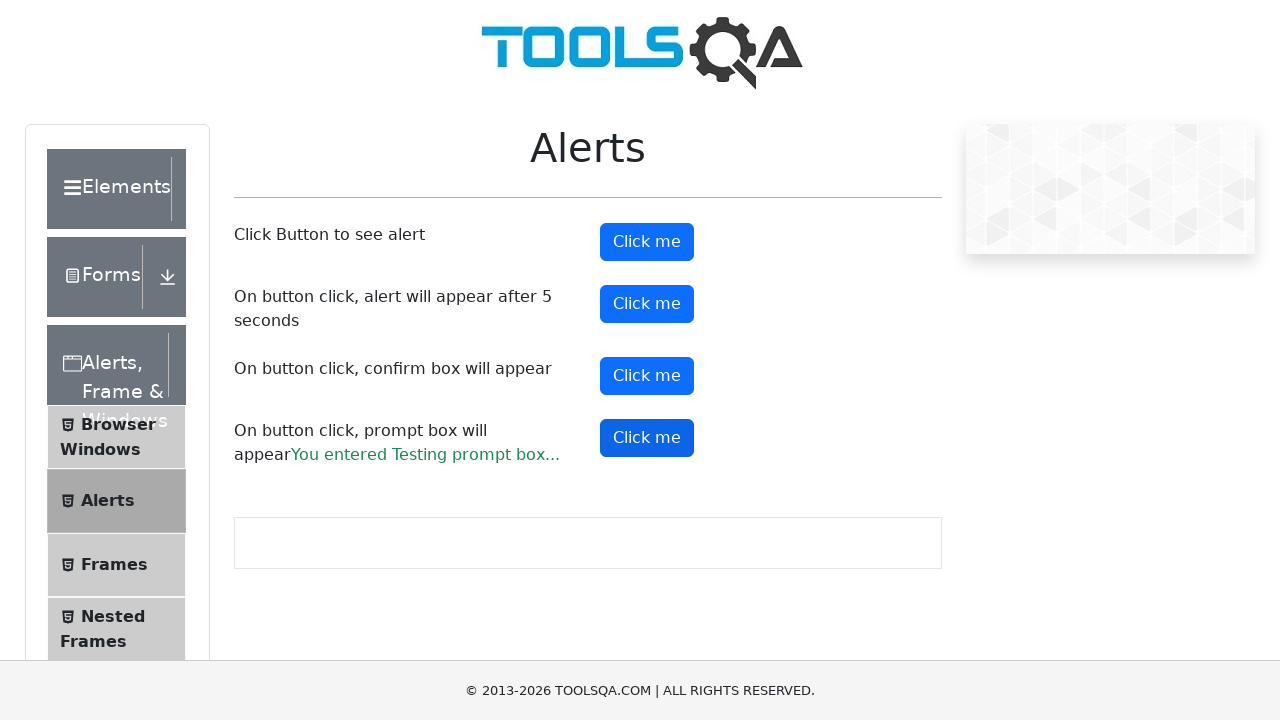

Prompt result element is now visible
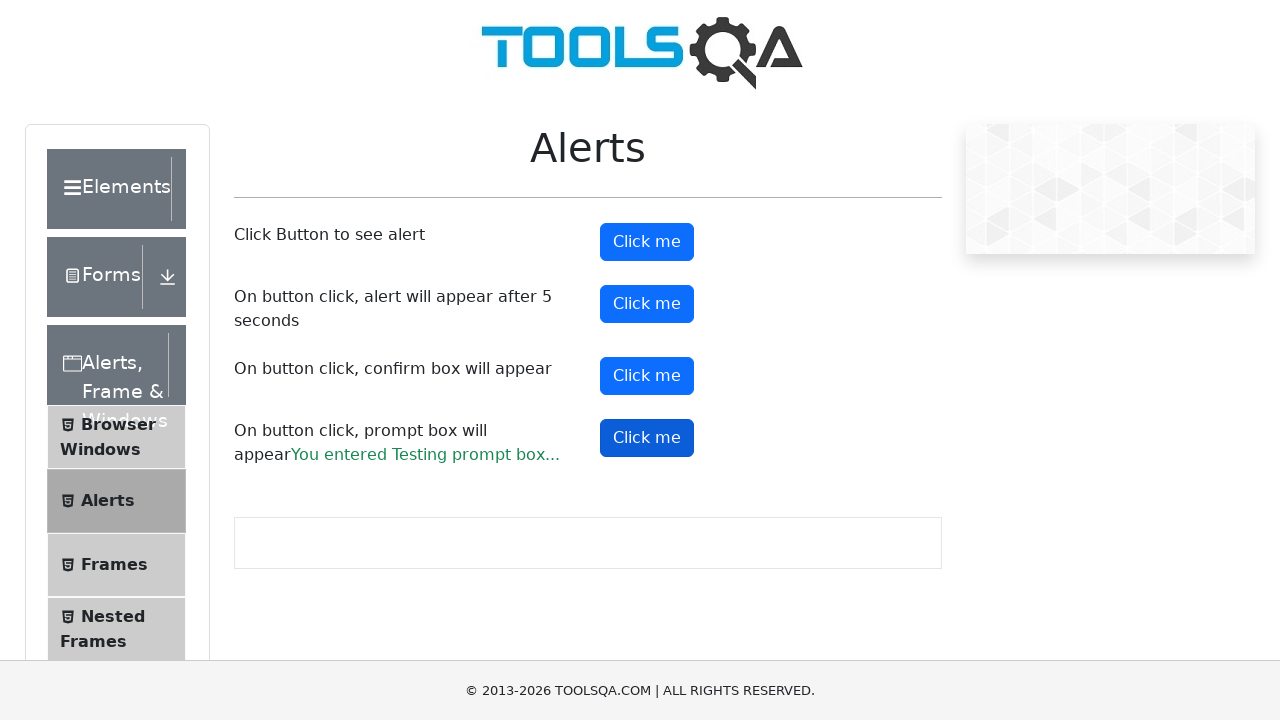

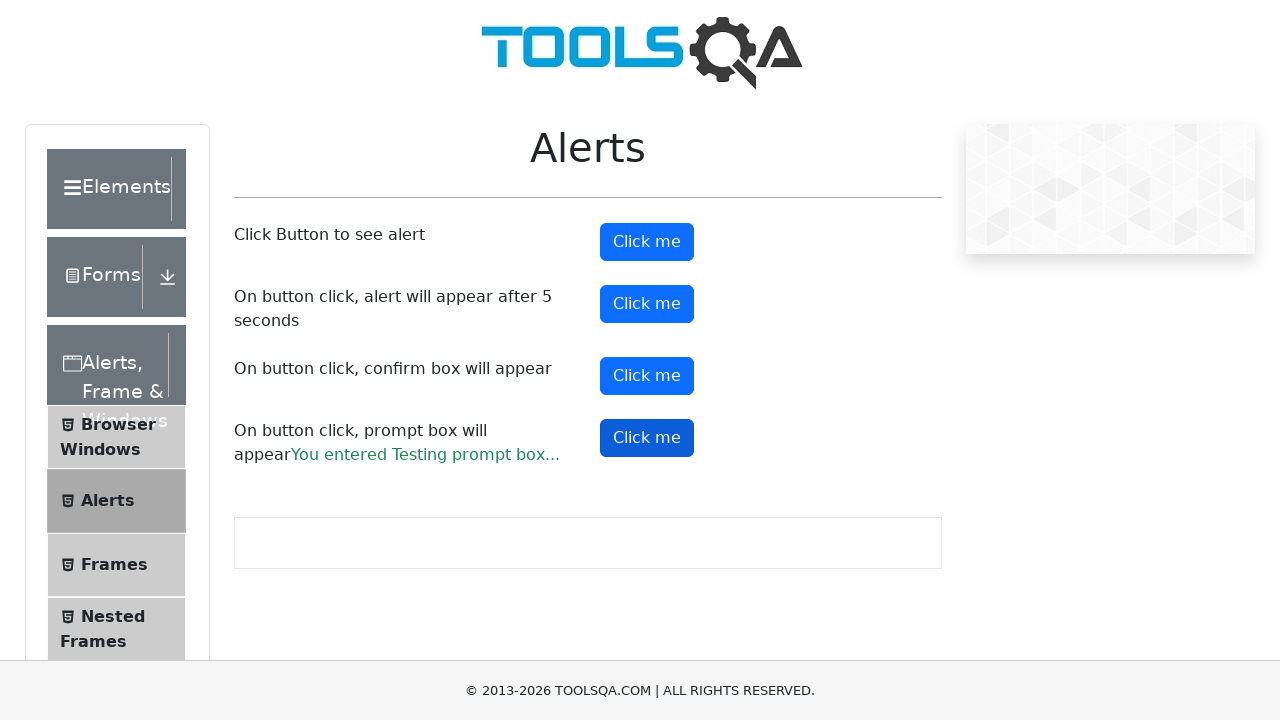